Tests window handling by opening multiple popup example links on W3Schools, switching between windows, and interacting with elements in specific windows

Starting URL: https://www.w3schools.com/js/js_popup.asp

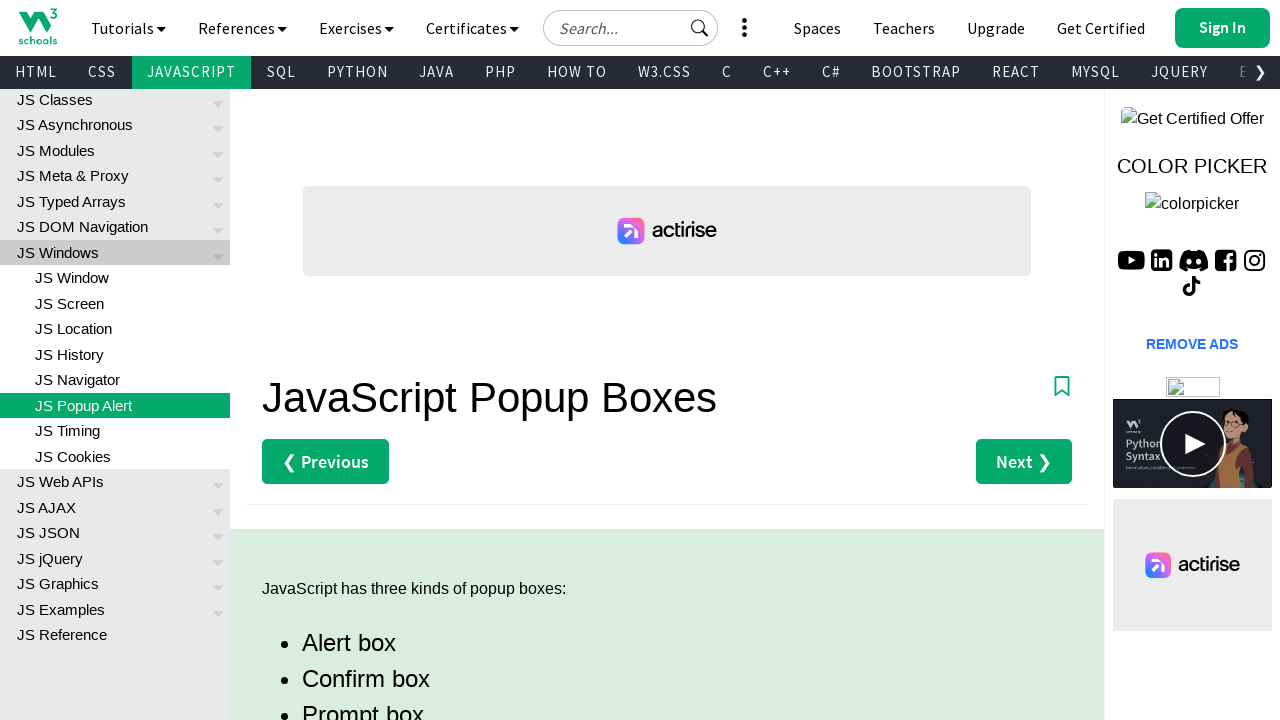

Clicked on Alert Box example link and new tab opened at (334, 360) on a[href='tryit.asp?filename=tryjs_alert']
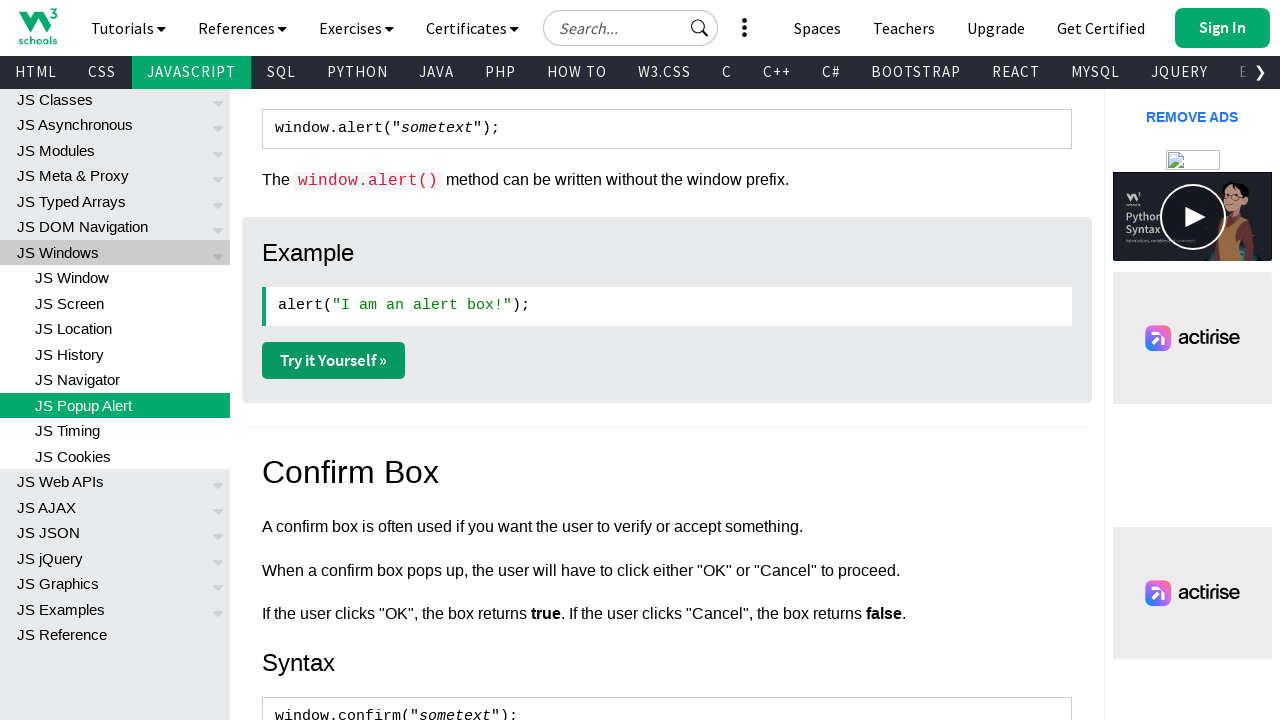

Clicked on Confirm Box example link and new tab opened at (334, 361) on a[href='tryit.asp?filename=tryjs_confirm']
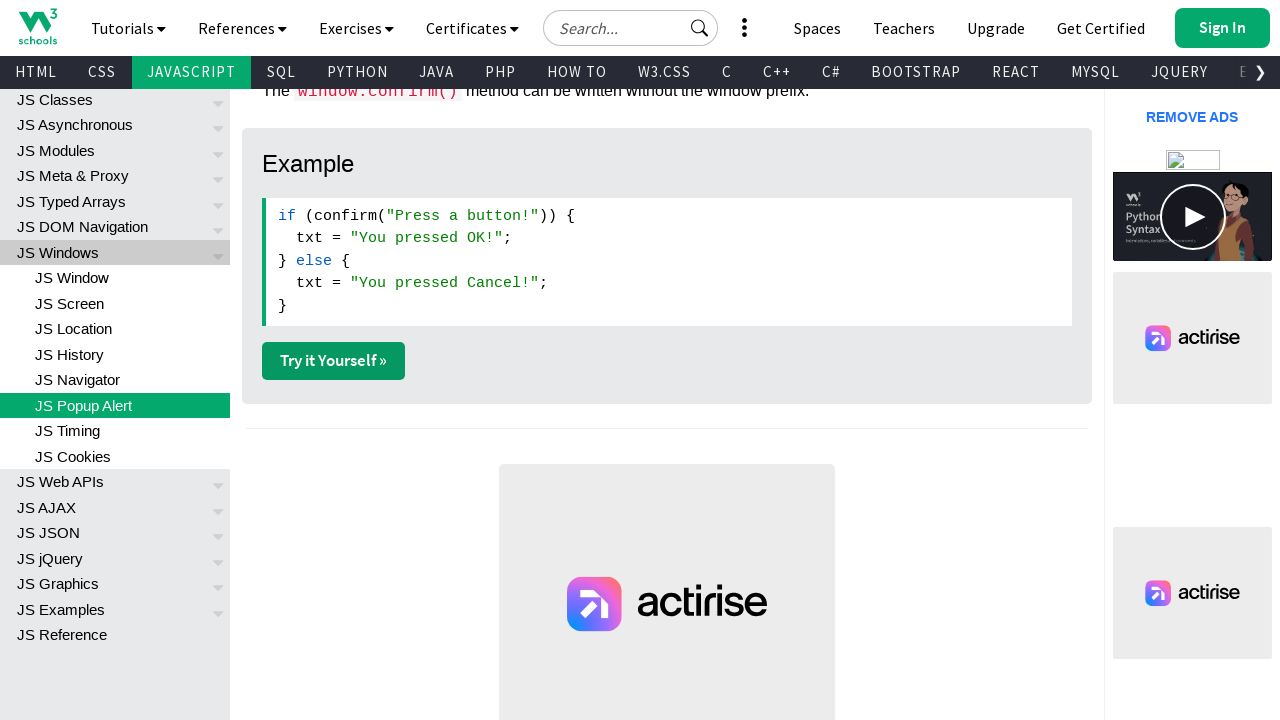

Clicked on Prompt Box example link and new tab opened at (334, 361) on a[href='tryit.asp?filename=tryjs_prompt']
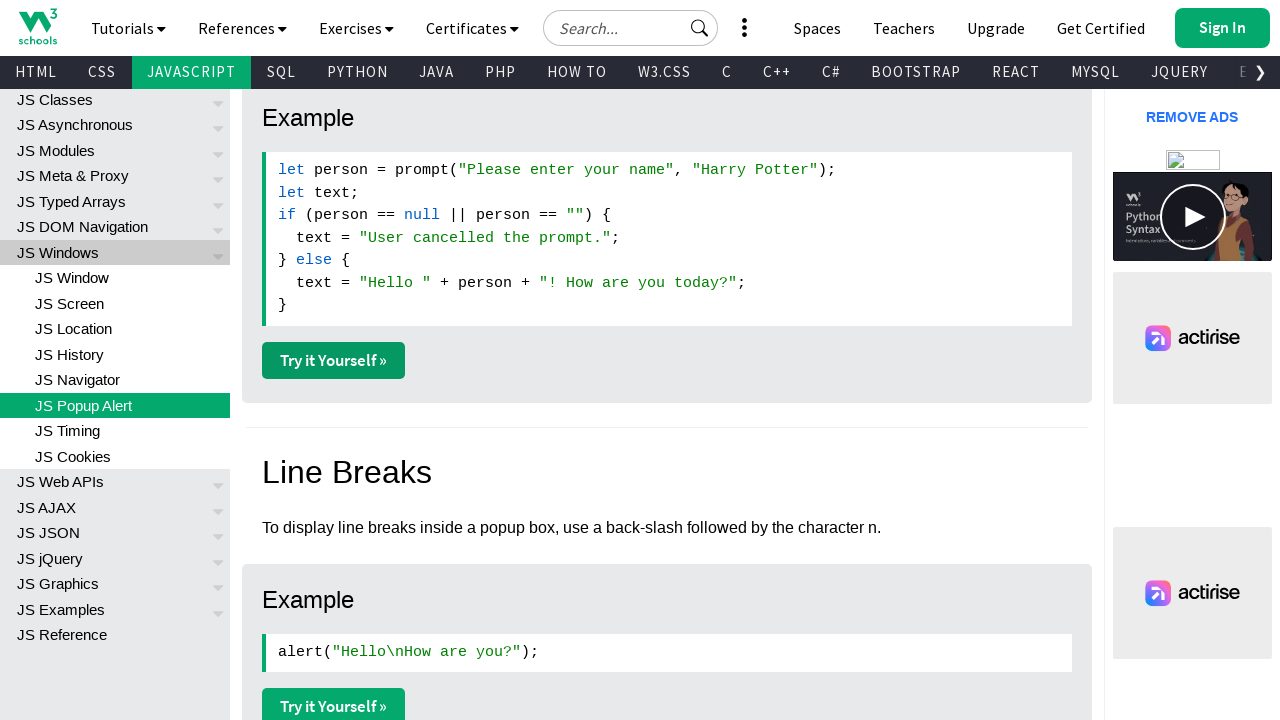

Clicked on Alert Box 2 example link and new tab opened at (334, 702) on a[href='tryit.asp?filename=tryjs_alert2']
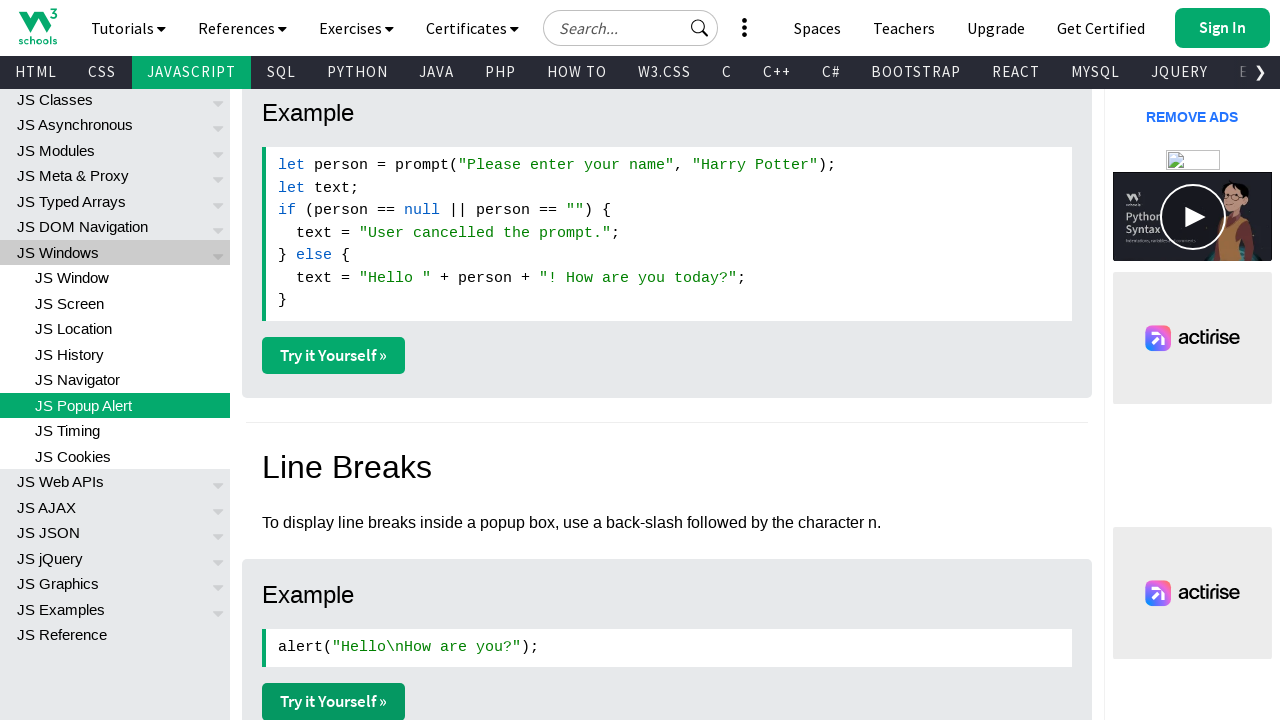

Switched to Confirm Box page and brought it to front
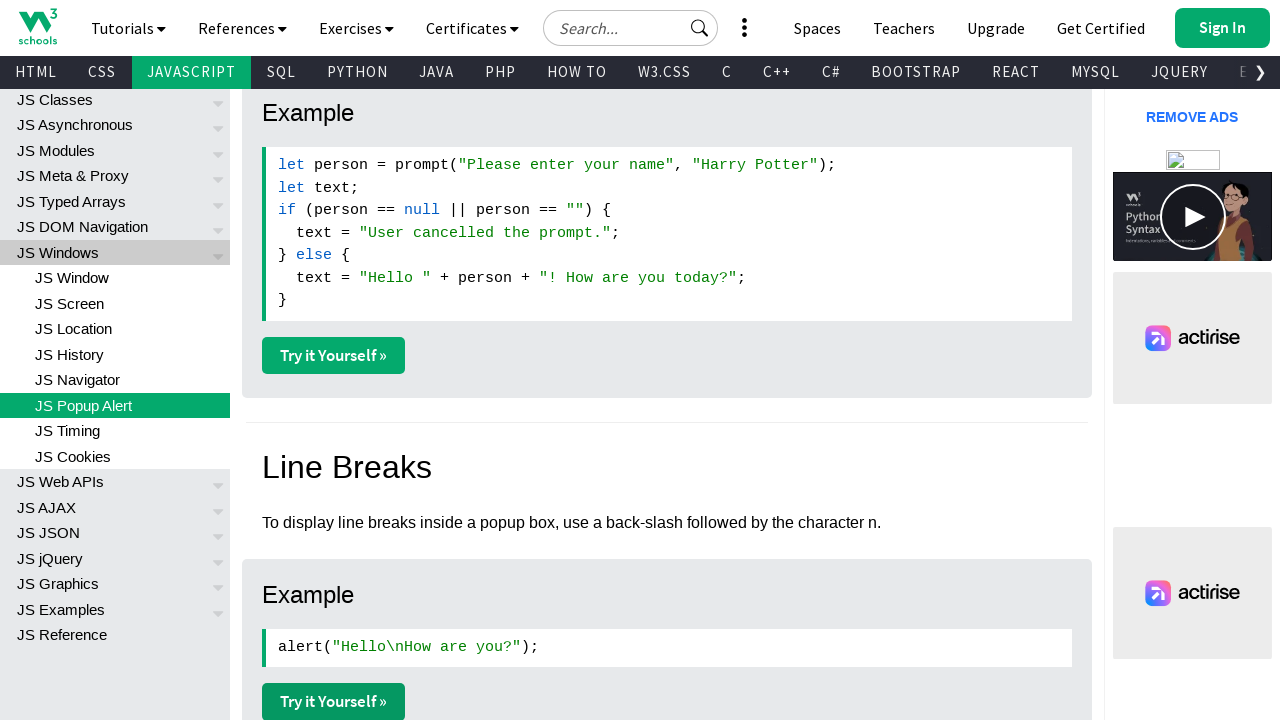

Clicked on Change Theme link in Confirm Box page at (266, 23) on a[title='Change Theme']
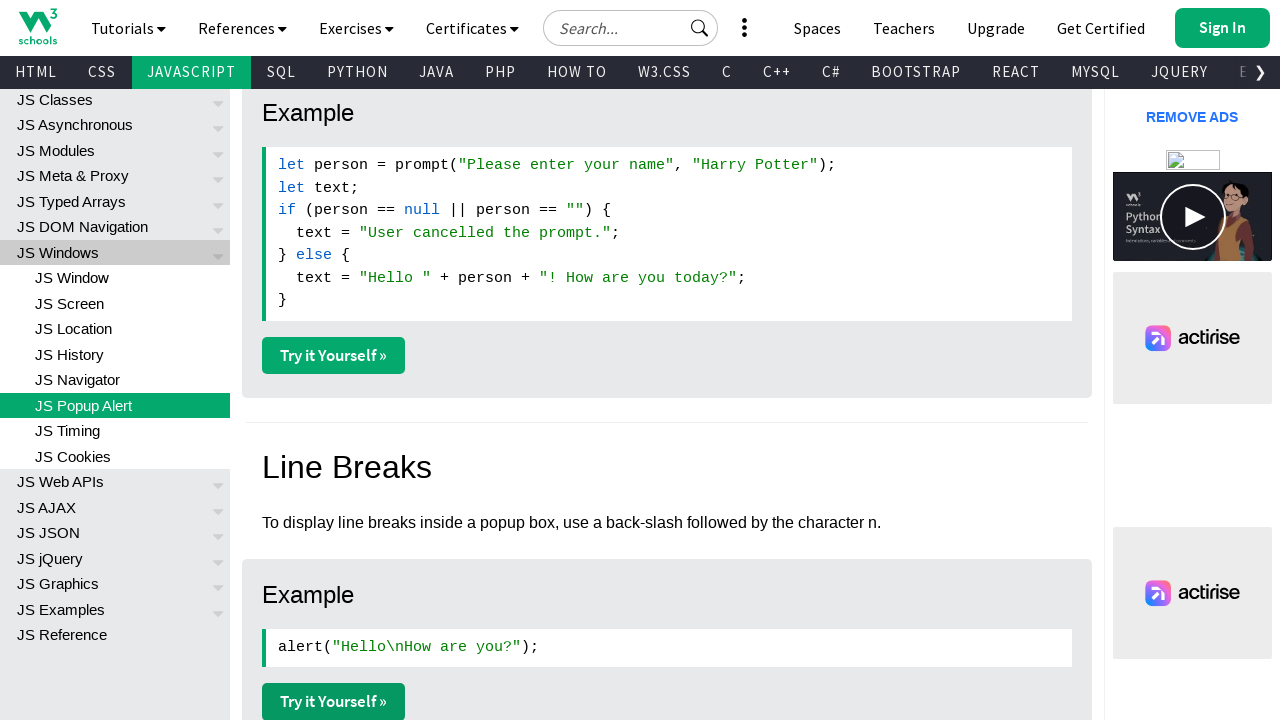

Closed the Confirm Box page
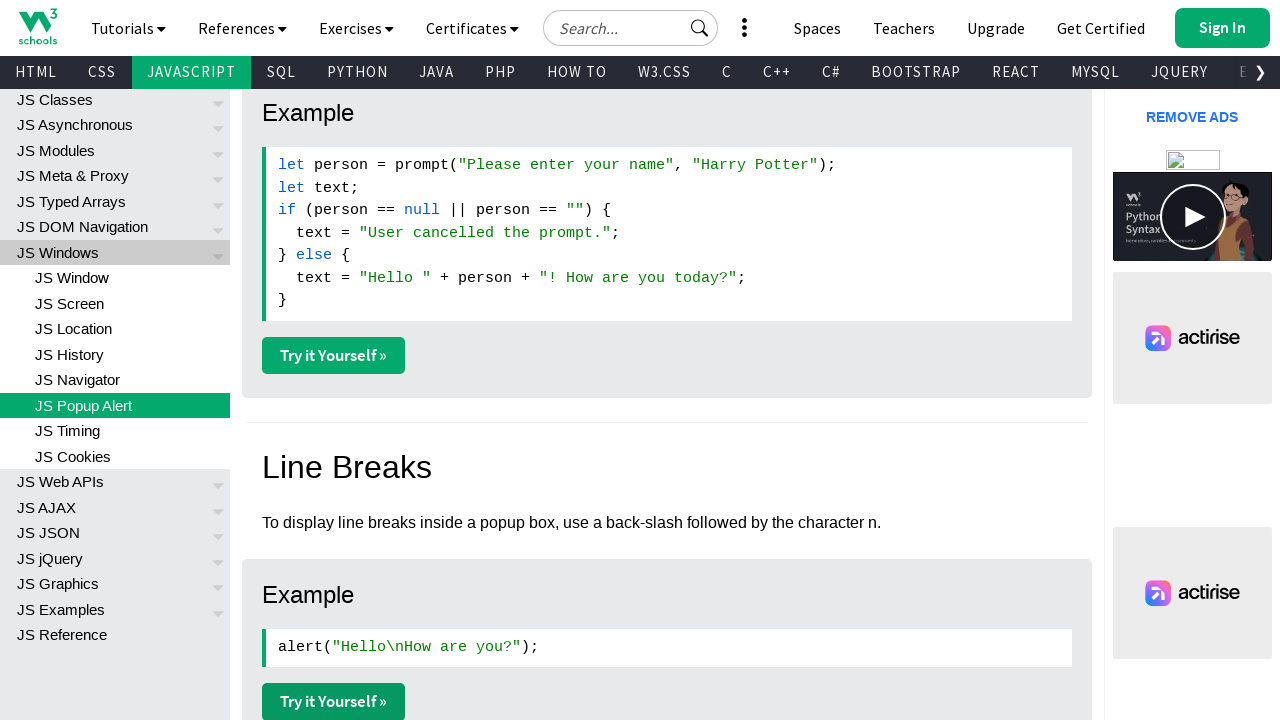

Switched to Alert Box page and brought it to front
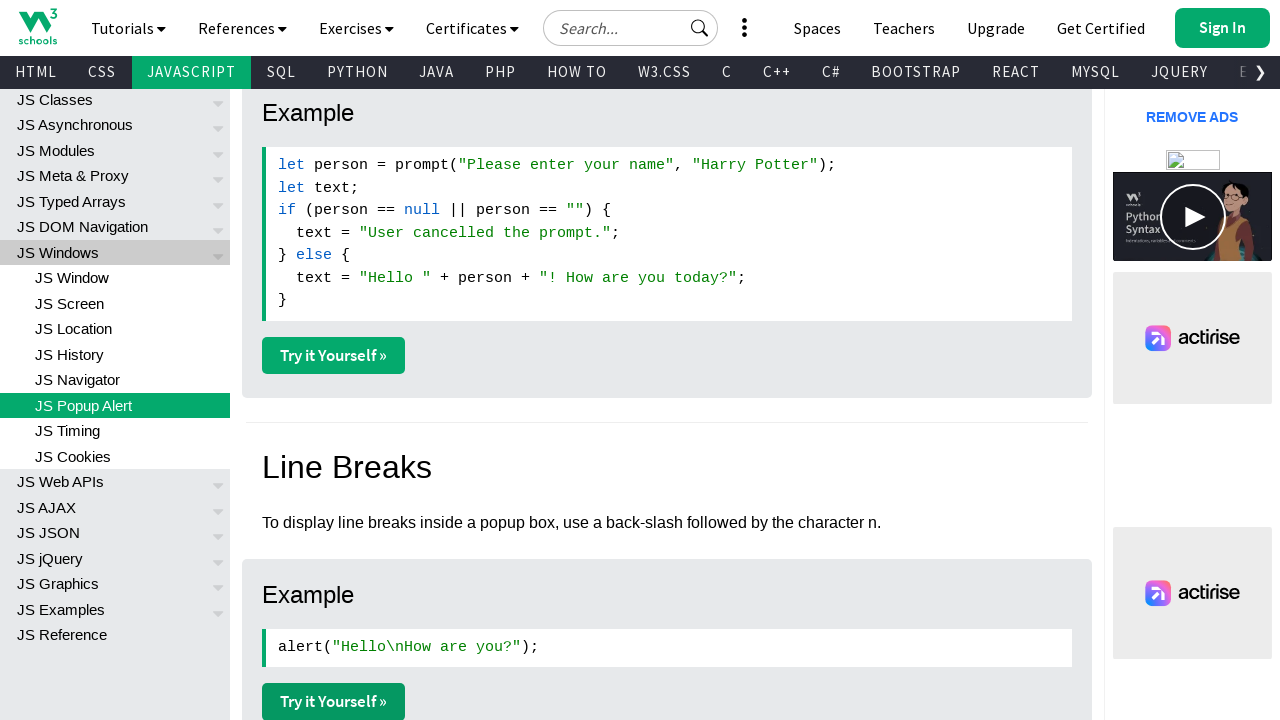

Closed the Alert Box page
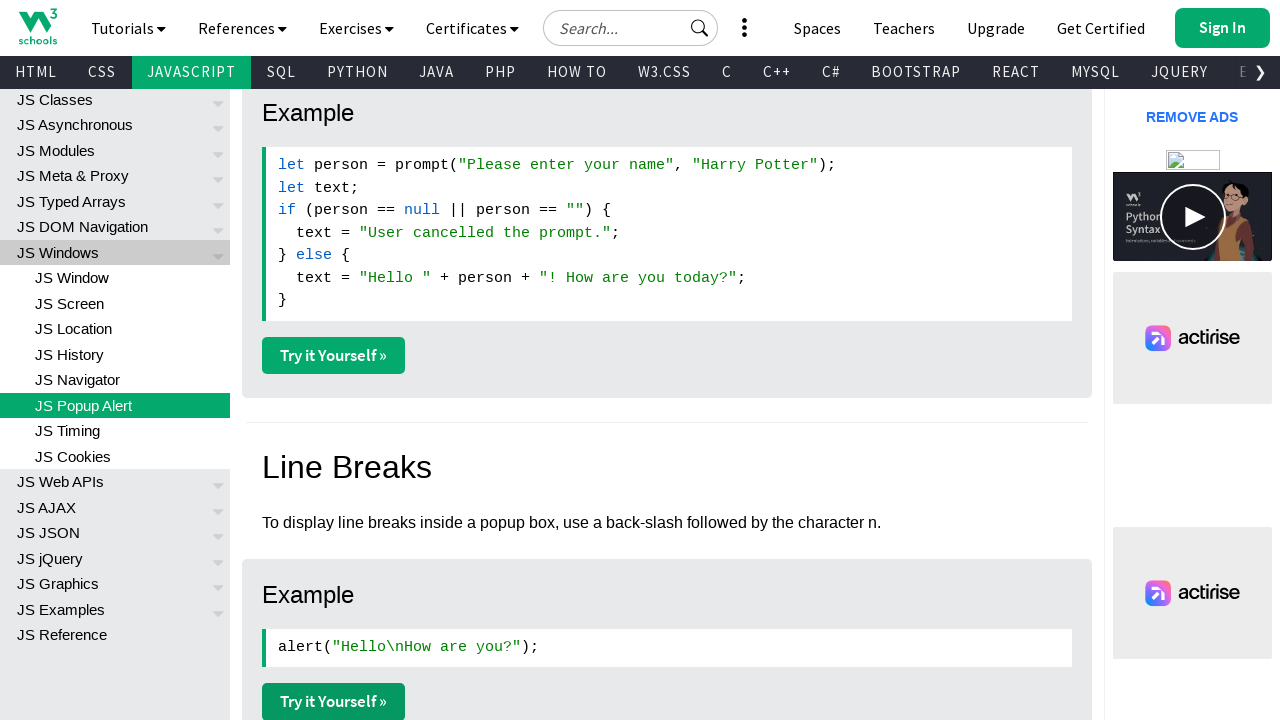

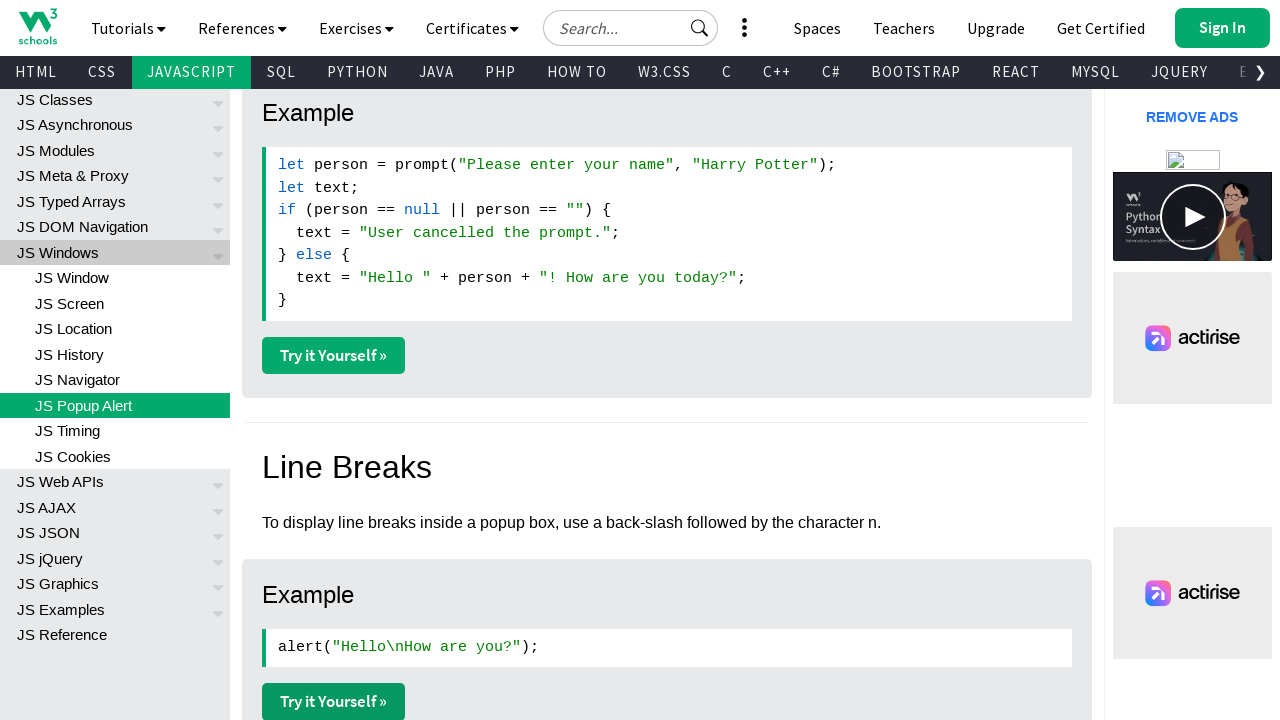